Tests the keypress form by entering a name in the input field and clicking the submit button

Starting URL: https://formy-project.herokuapp.com/keypress

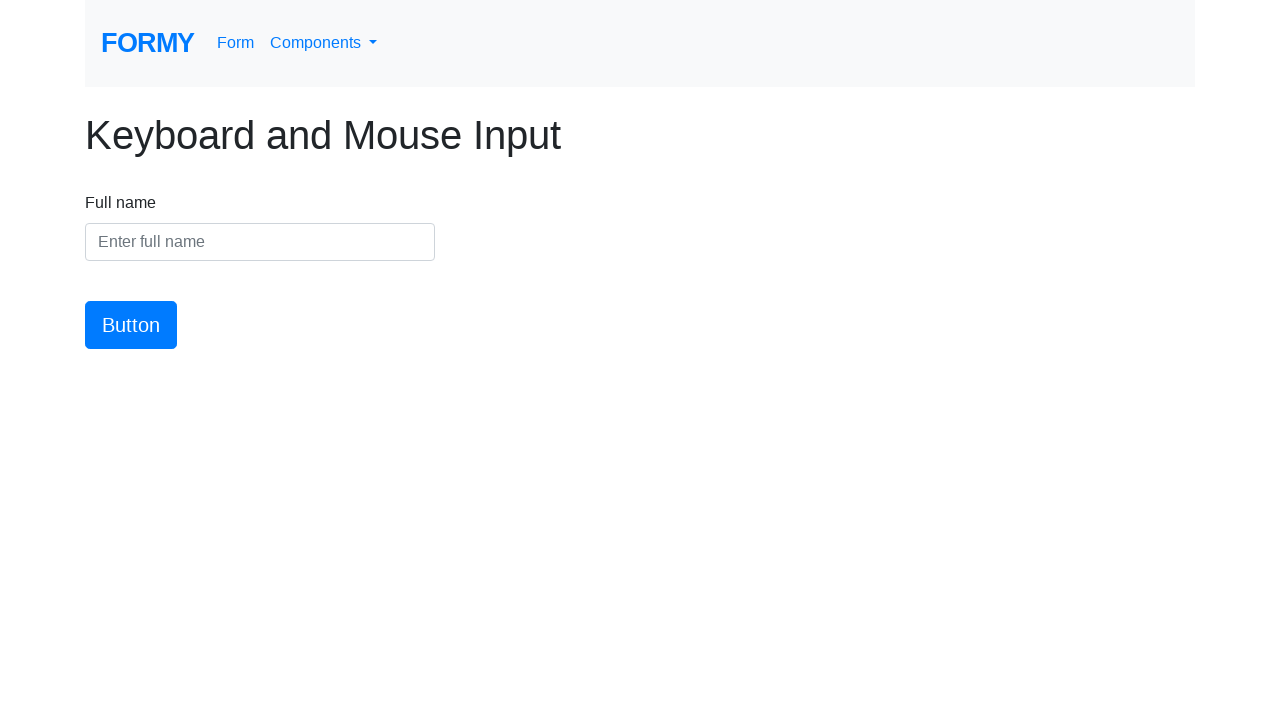

Clicked on the name input field at (260, 242) on #name
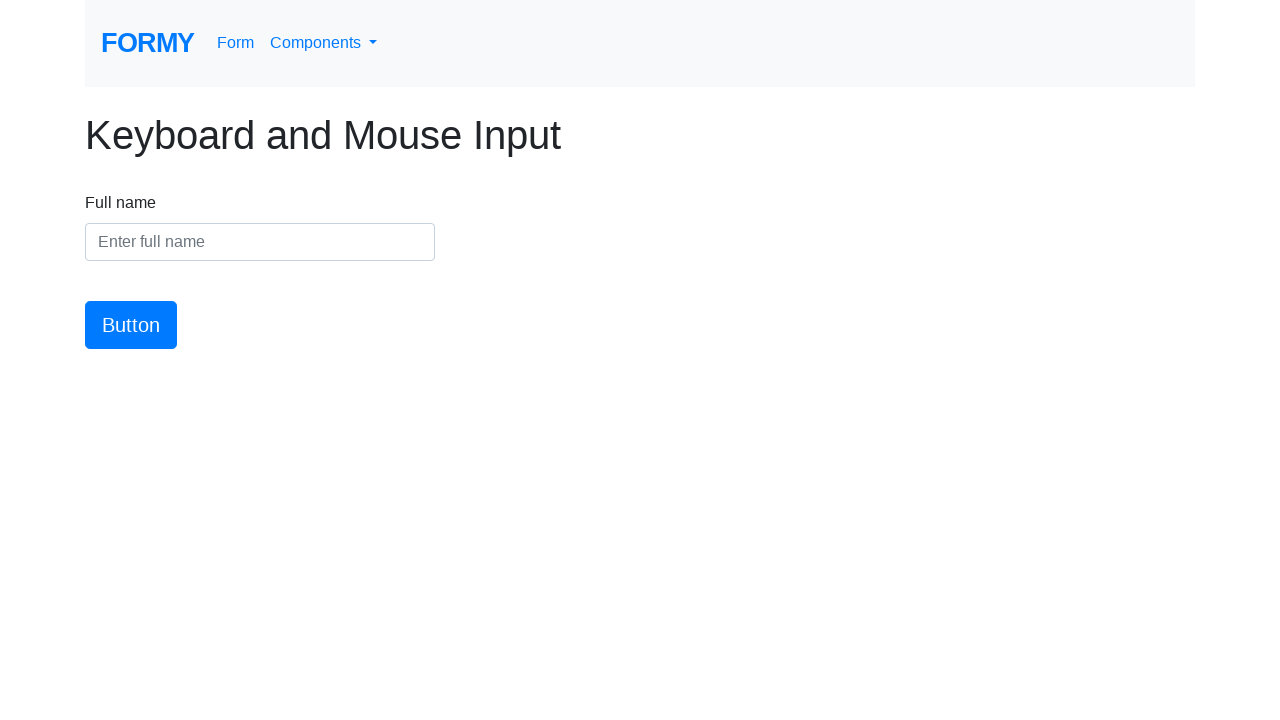

Entered 'AKSHAY BAIRU' in the name input field on #name
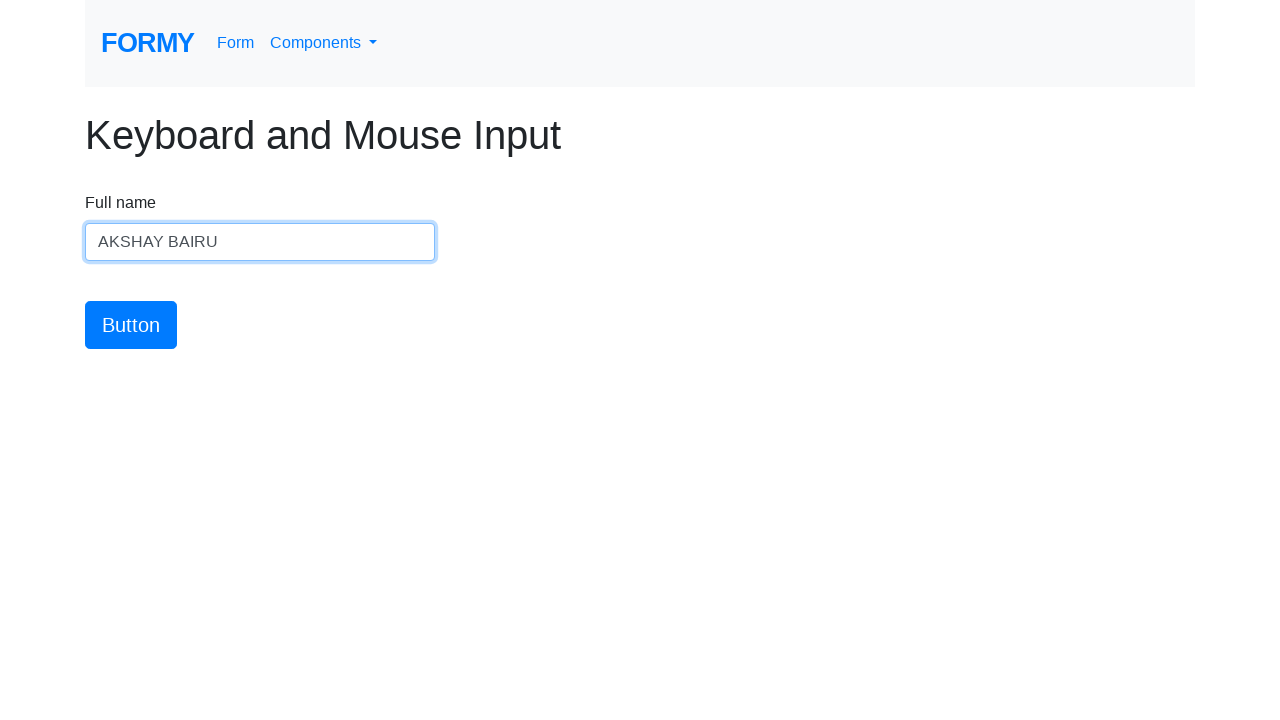

Clicked the submit button at (131, 325) on #button
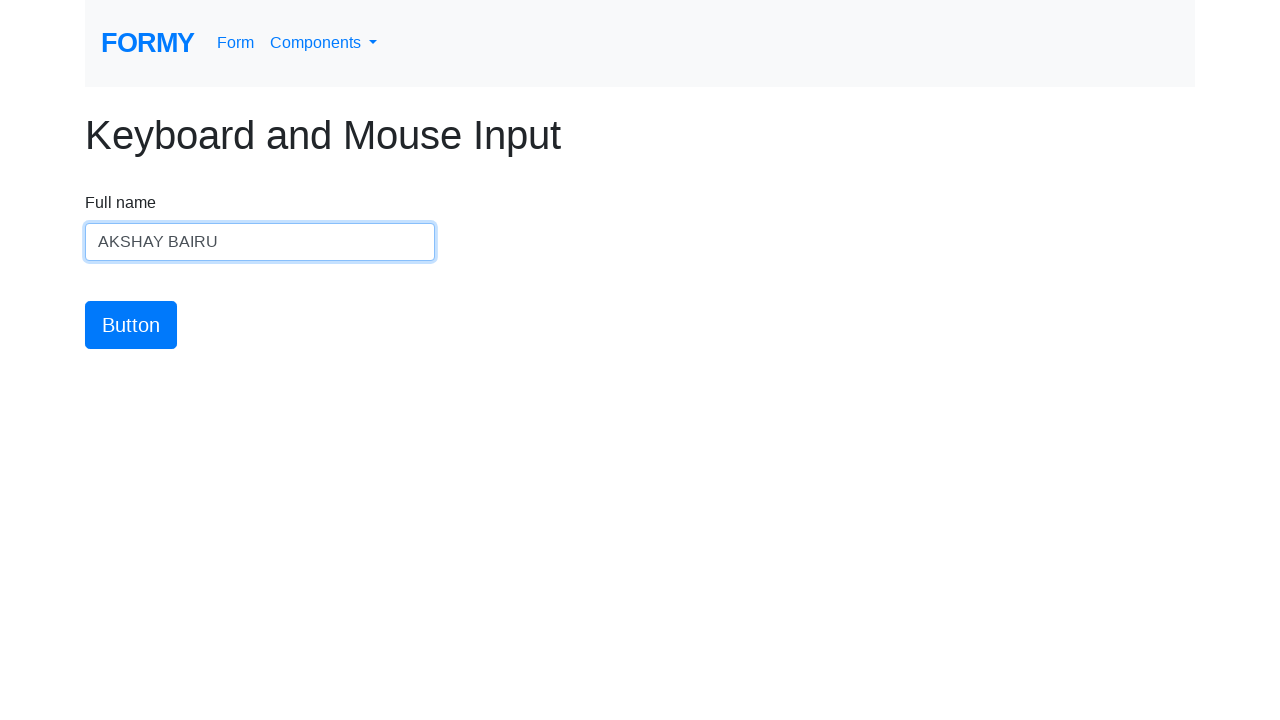

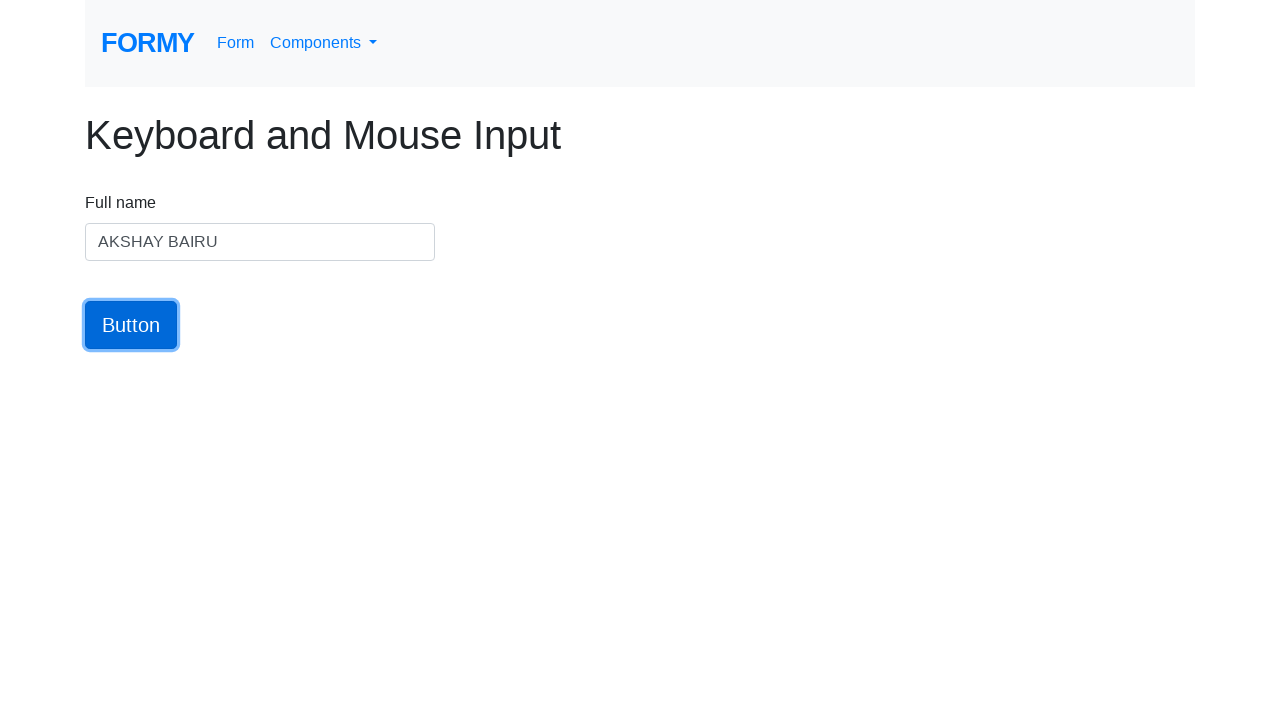